Tests Lorem Ipsum generator by selecting "bytes" option and entering 10 bytes

Starting URL: https://lipsum.com/

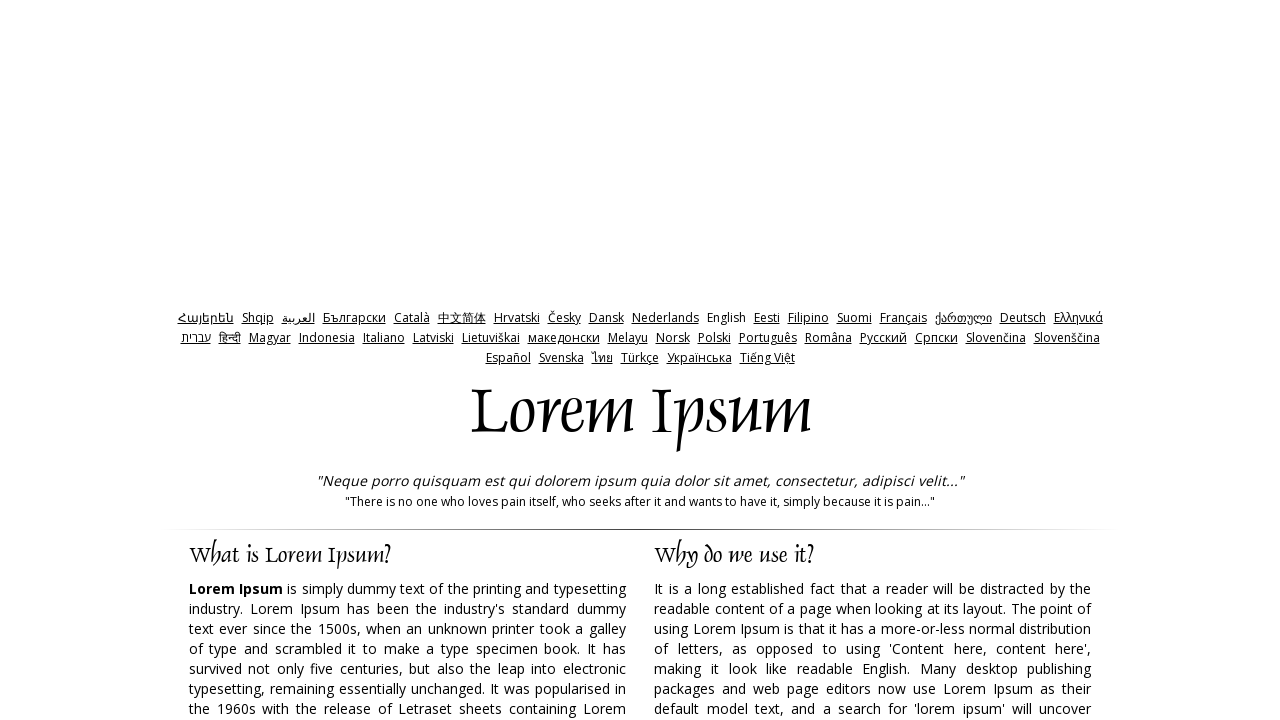

Cleared the amount input field on input[name='amount']
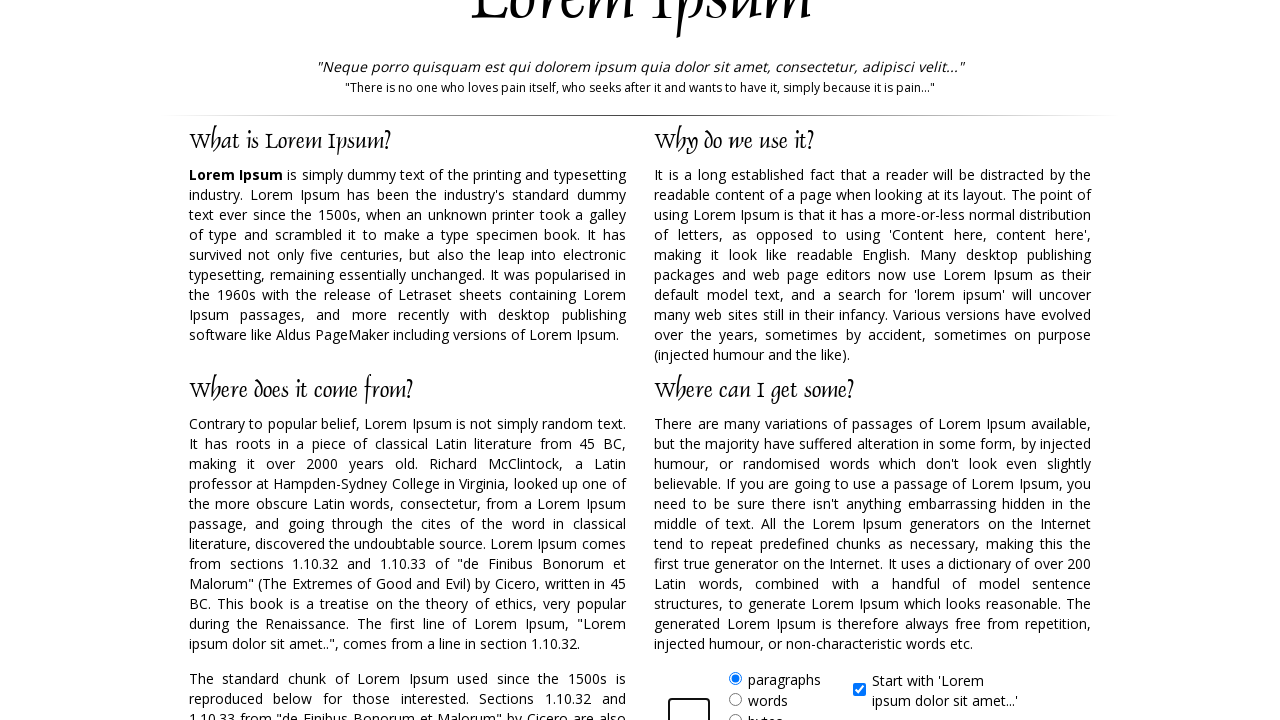

Clicked on 'bytes' radio button at (765, 711) on xpath=//form//label[@for='bytes']
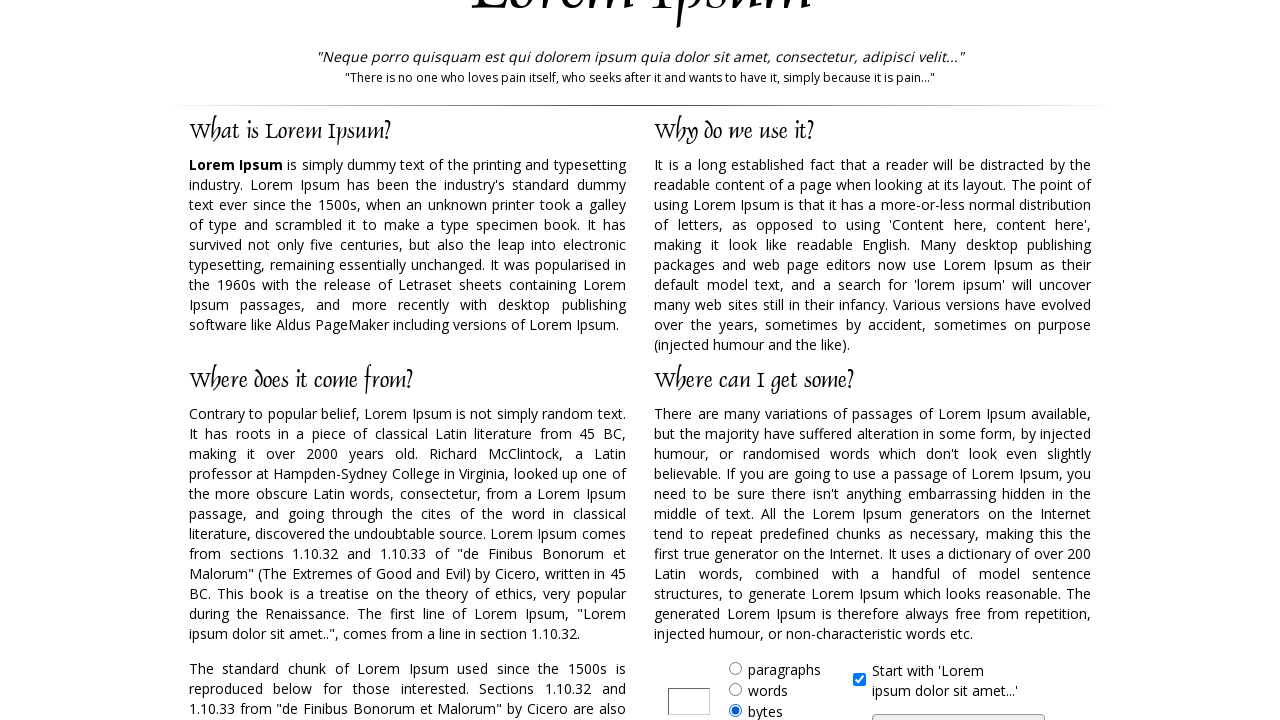

Entered '10' in the amount field on input[name='amount']
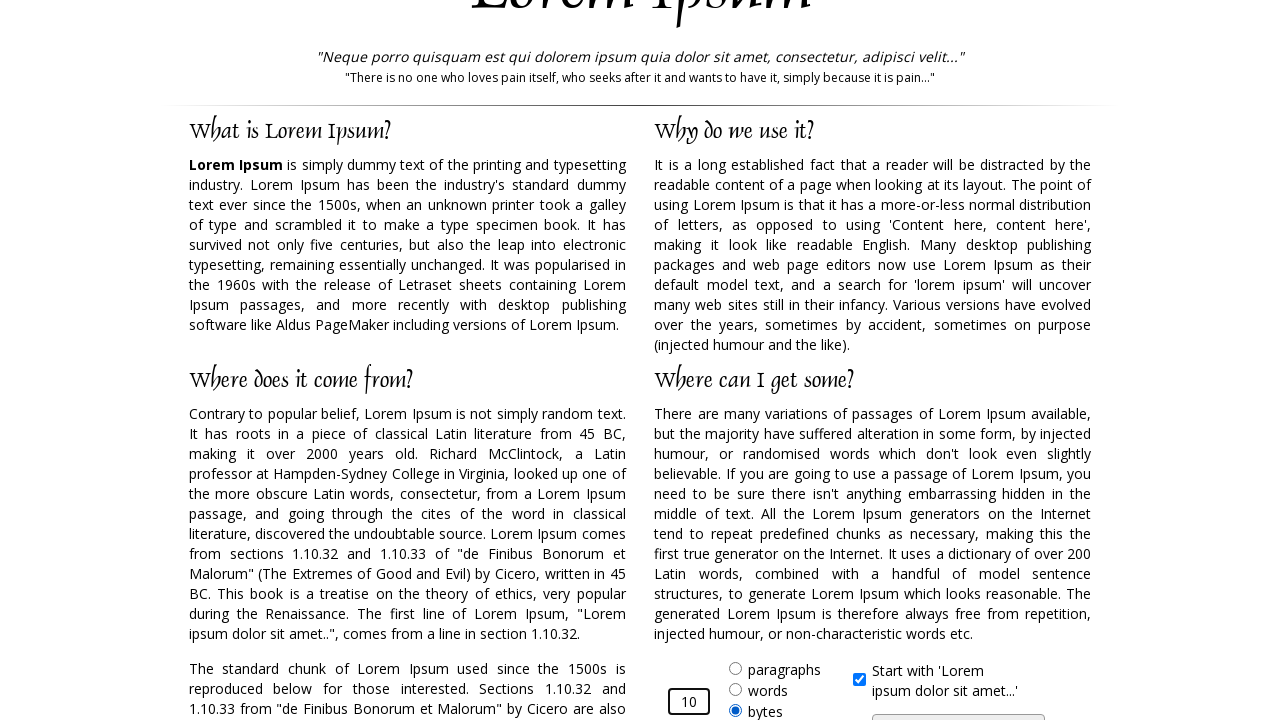

Clicked Generate Lorem Ipsum button at (958, 707) on input#generate
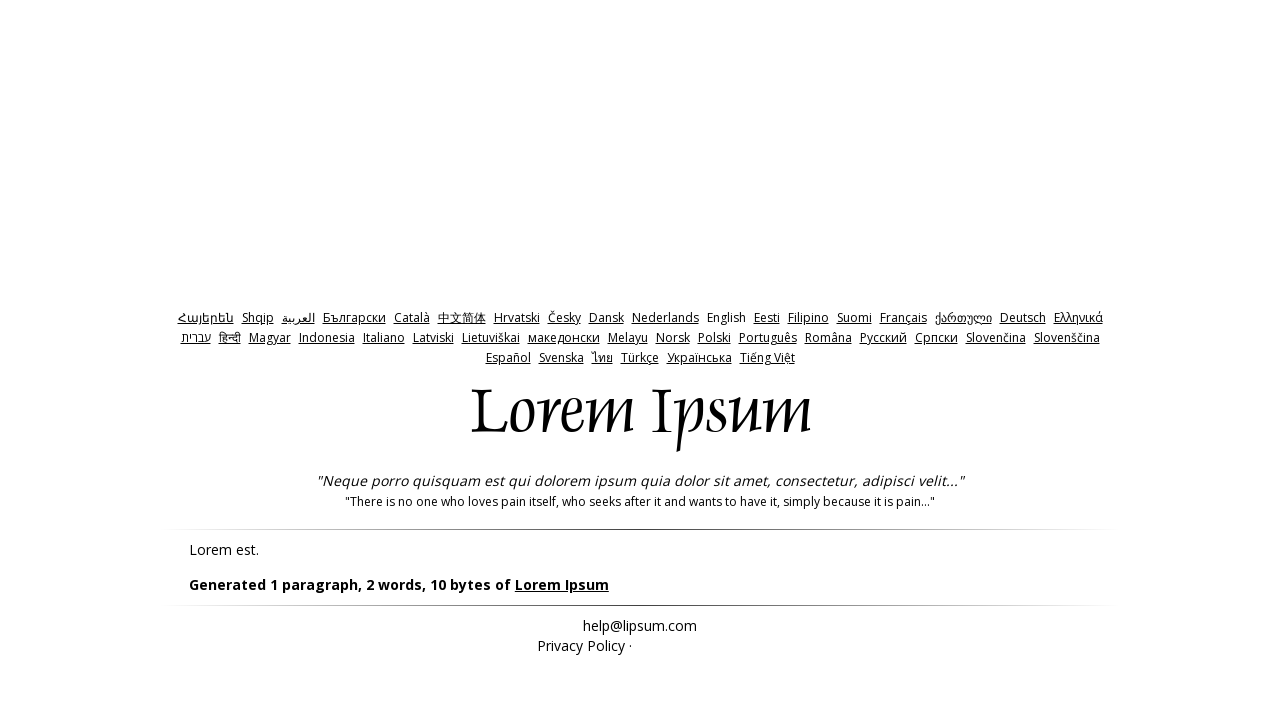

Generated result appeared on the page
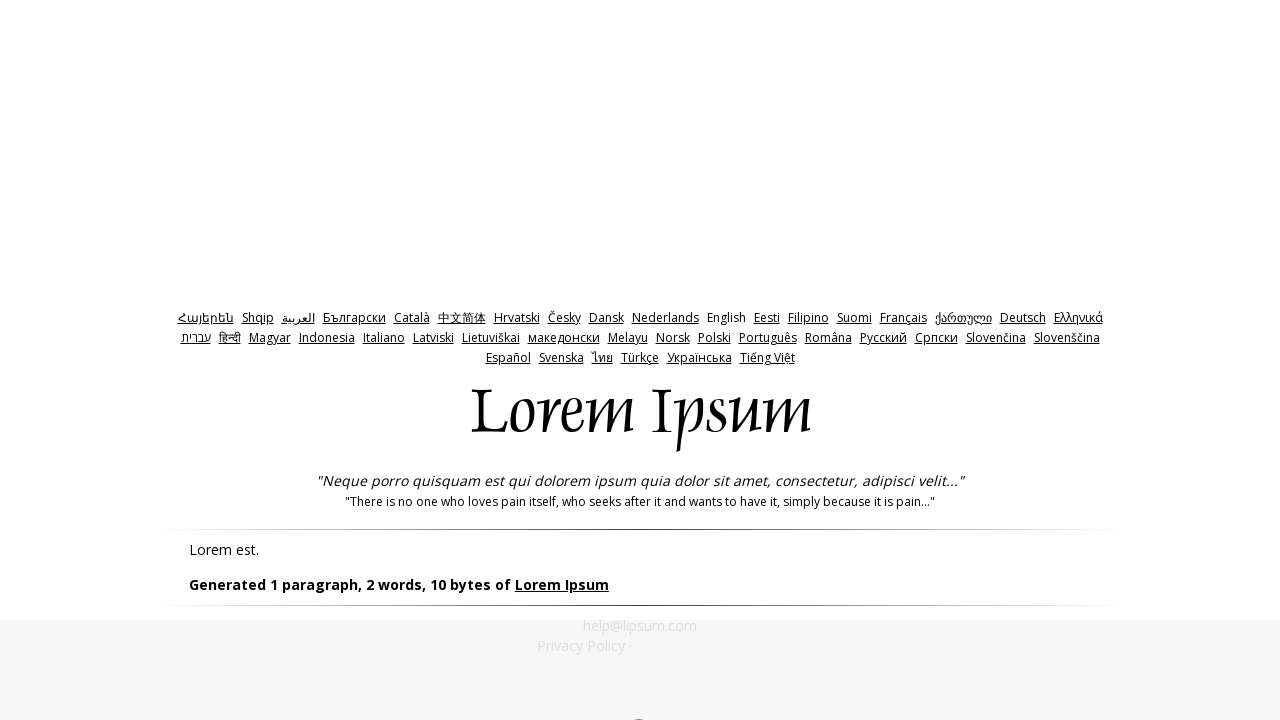

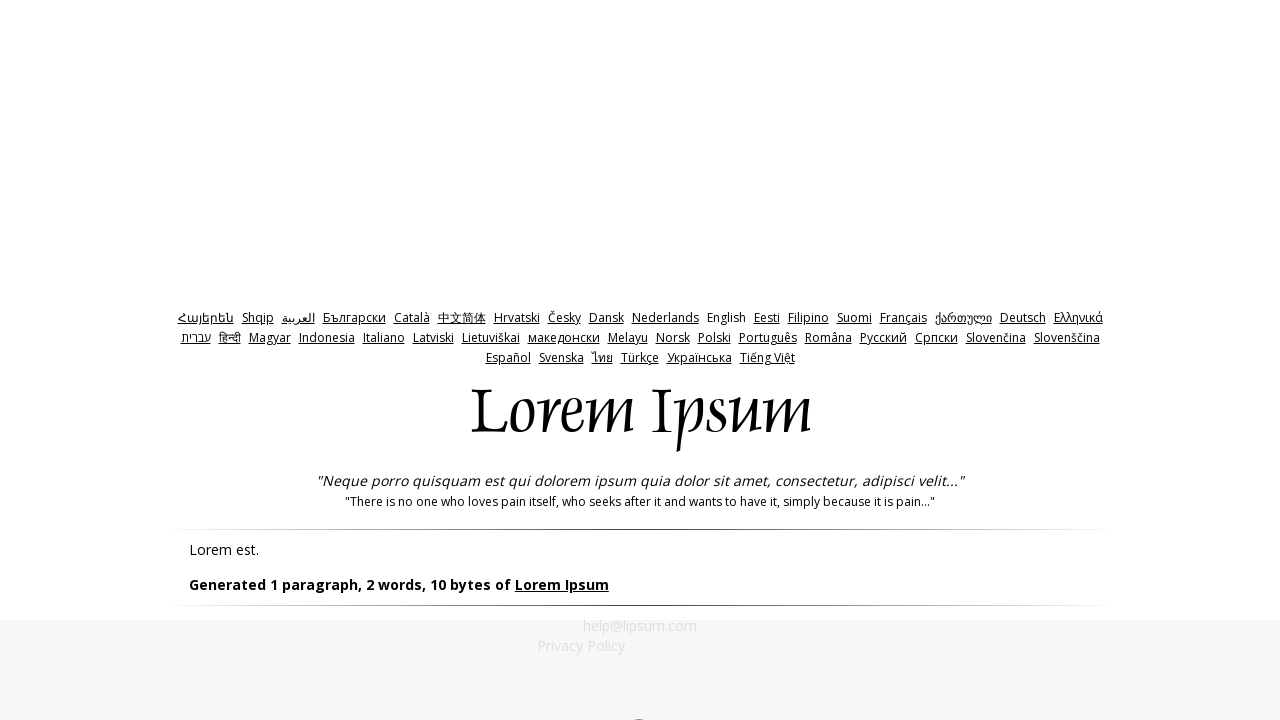